Navigates to Test Otomasyonu website and verifies that the URL contains "testotomasyonu"

Starting URL: https://www.testotomasyonu.com

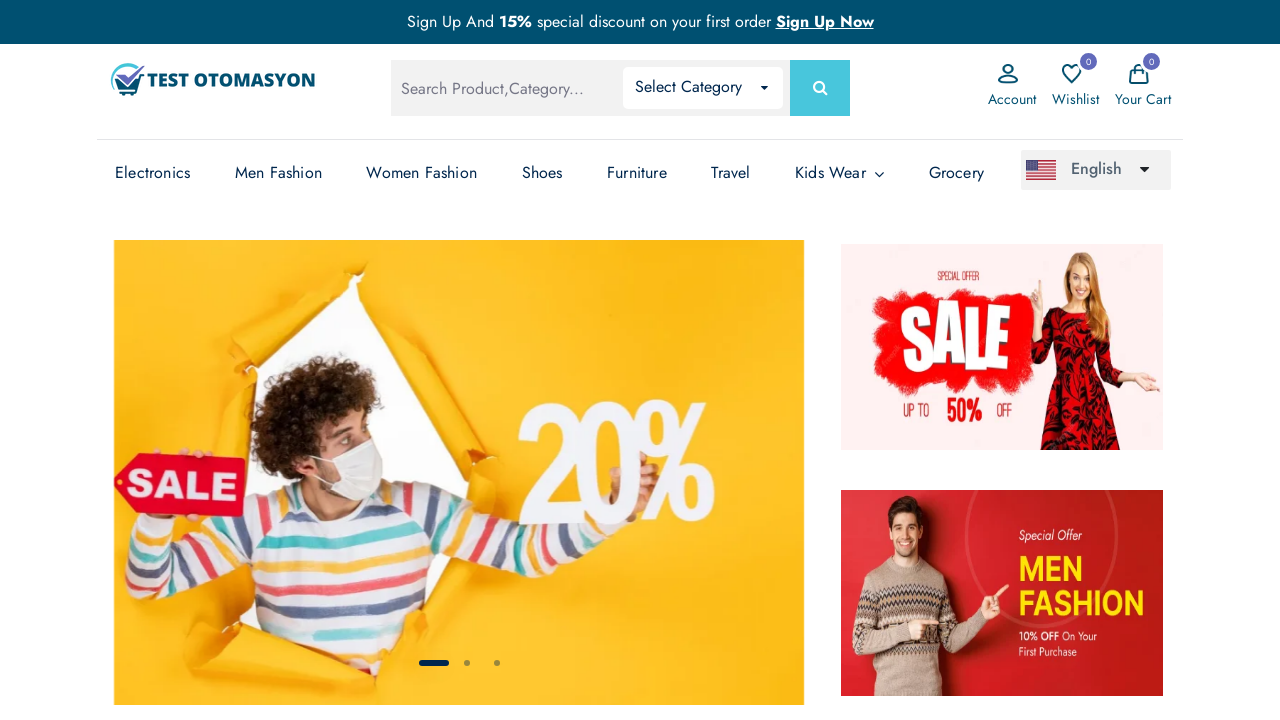

Navigated to https://www.testotomasyonu.com
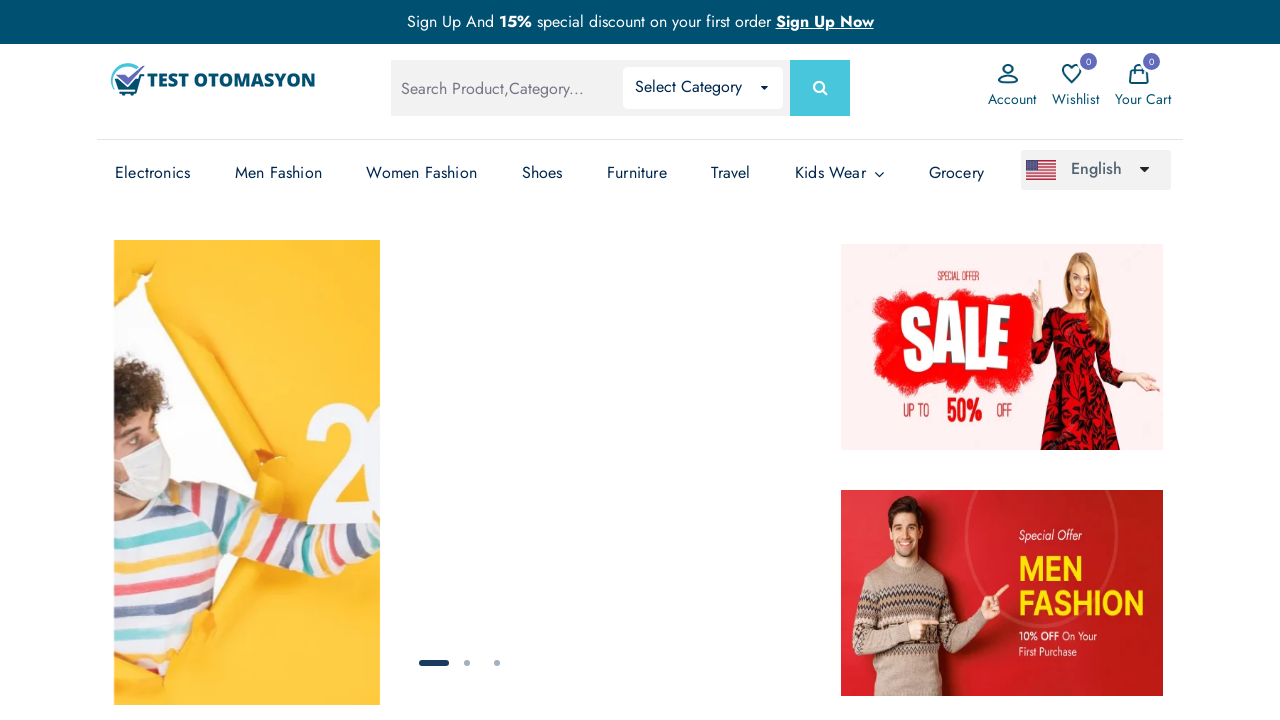

Retrieved current URL: https://www.testotomasyonu.com/
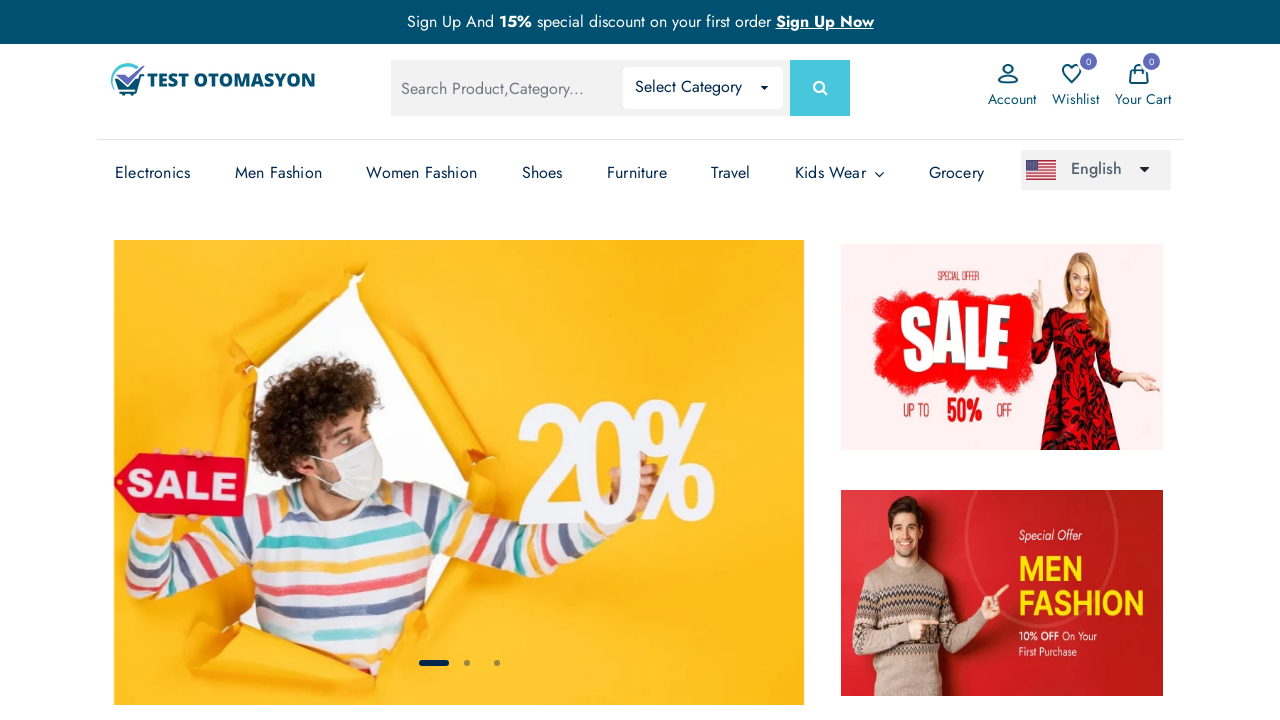

Verified that URL contains 'testotomasyonu' - assertion passed
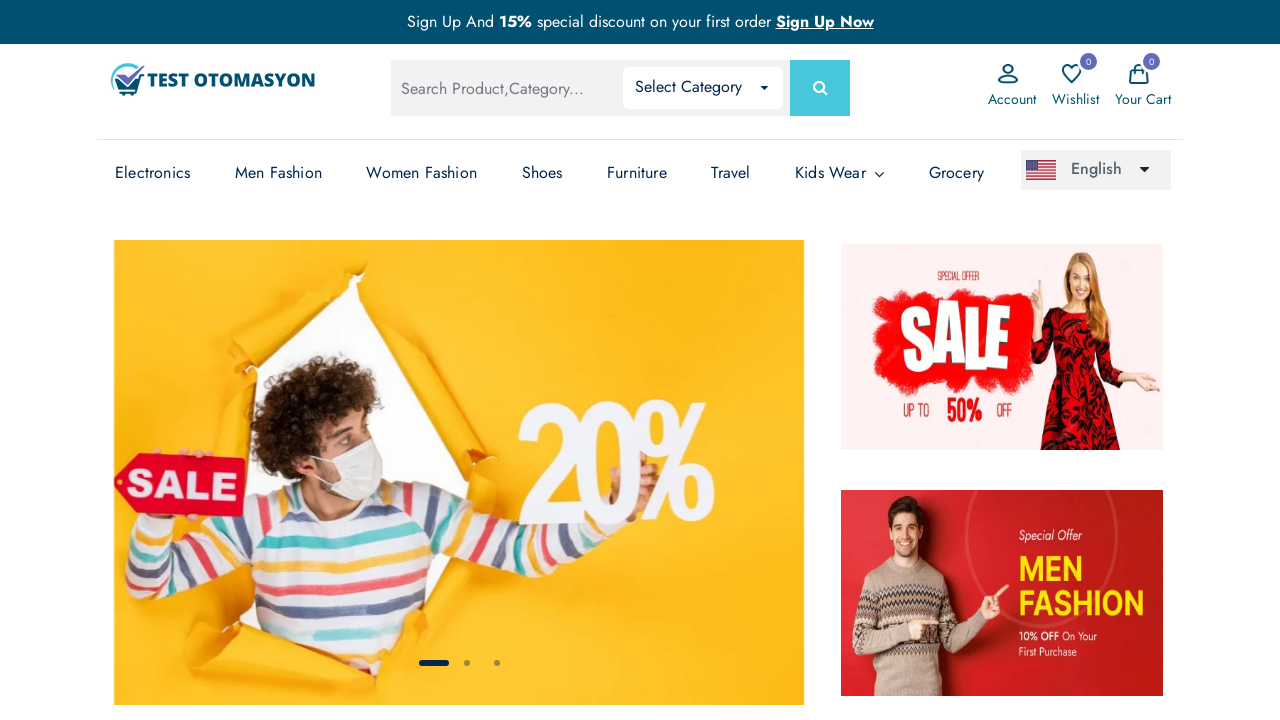

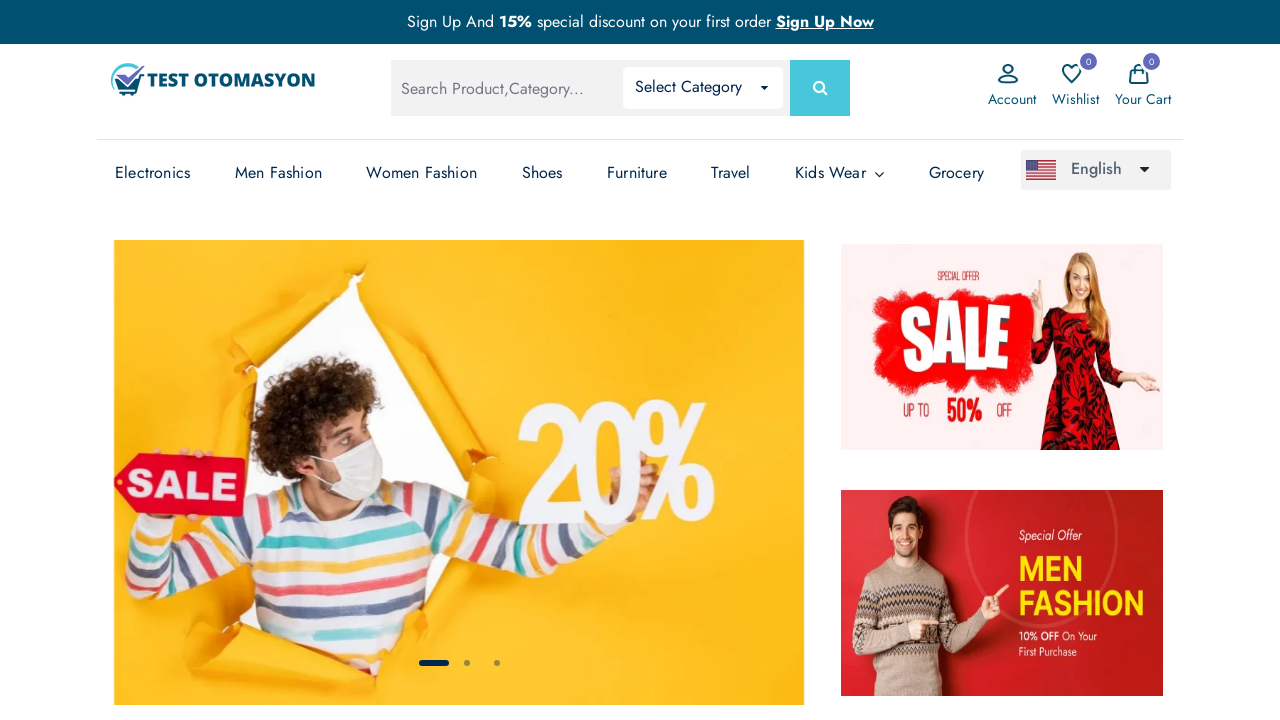